Tests interaction with disappearing and reappearing elements by hovering over each menu item in a list

Starting URL: https://the-internet.herokuapp.com/disappearing_elements

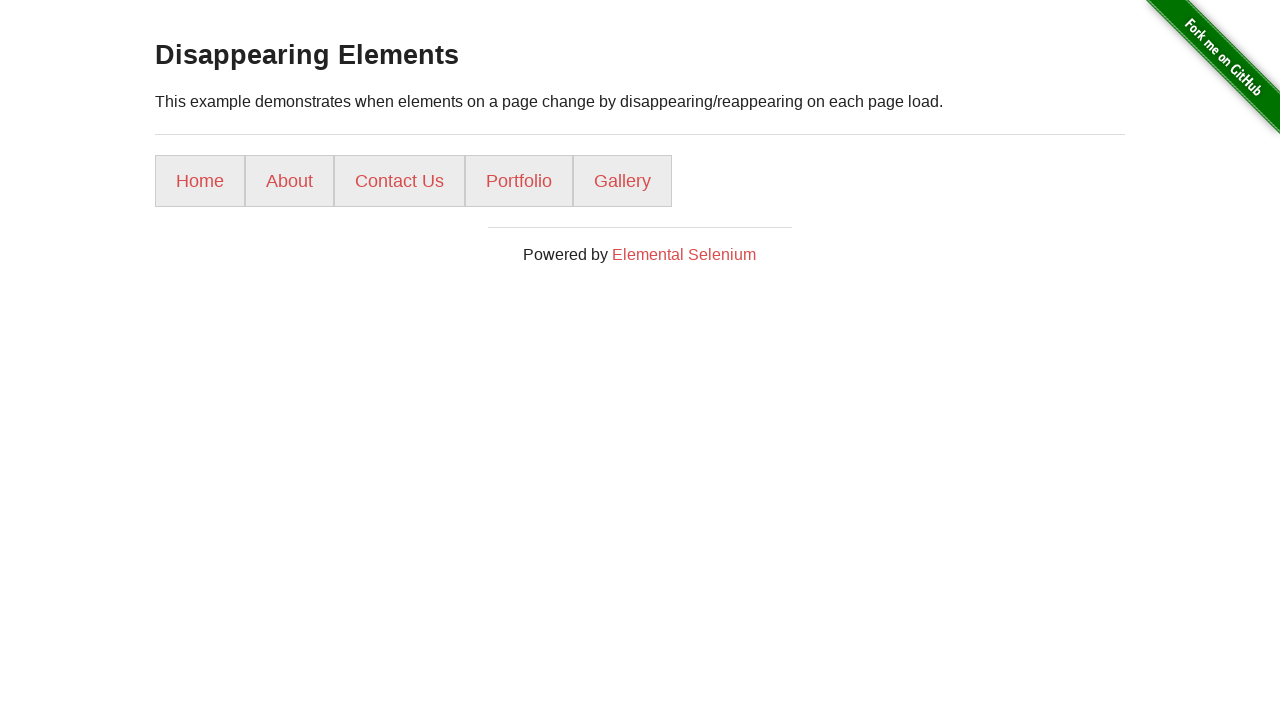

Navigated to disappearing elements test page
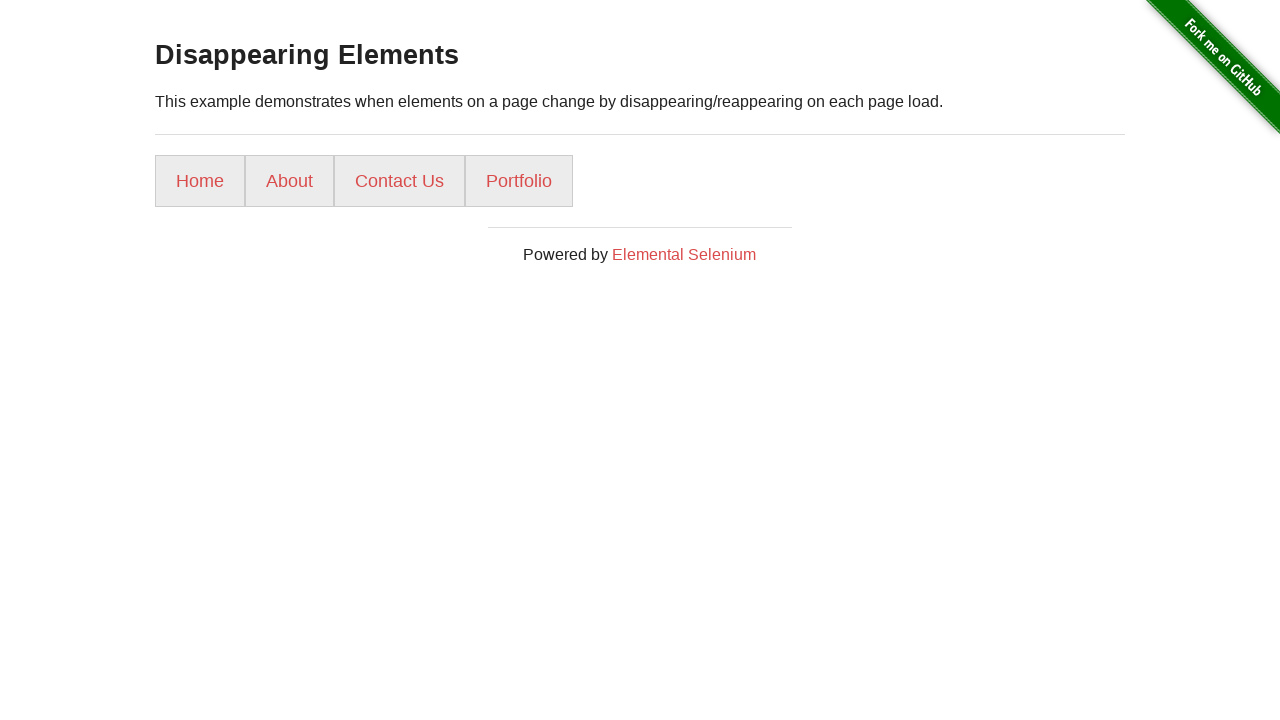

Located all menu items in the list
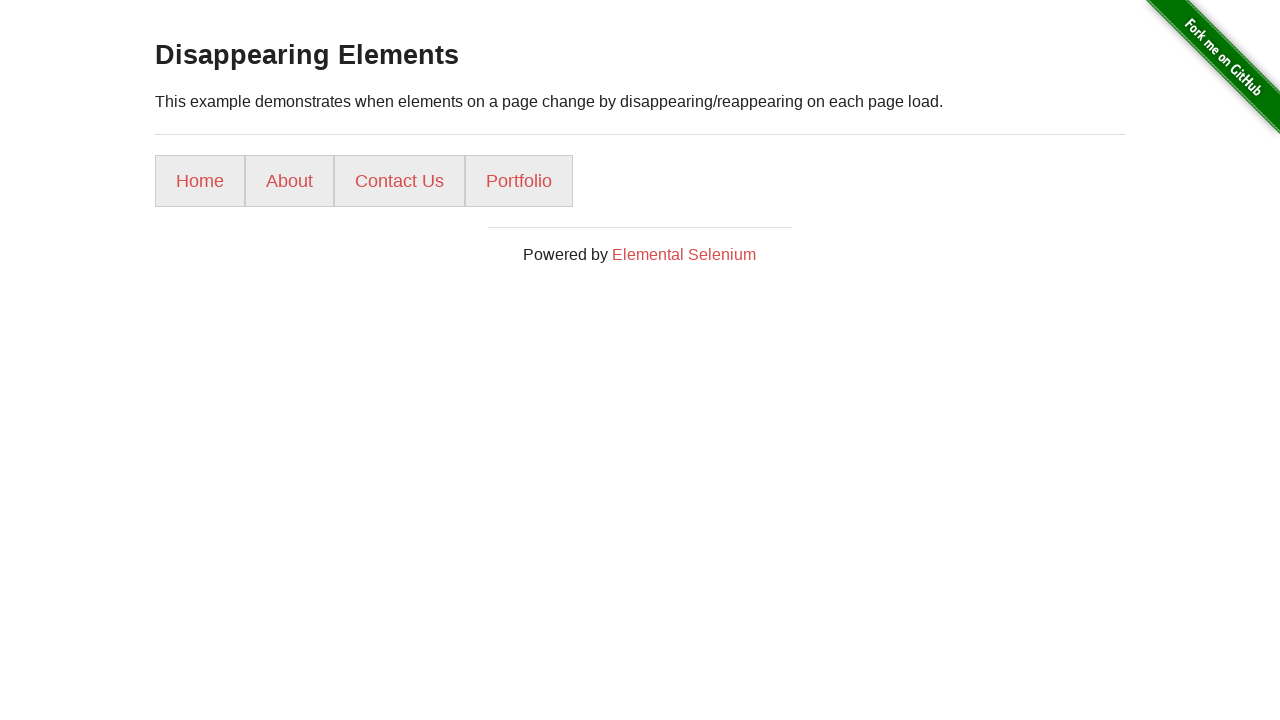

Hovered over a menu item at (200, 181) on ul li >> nth=0
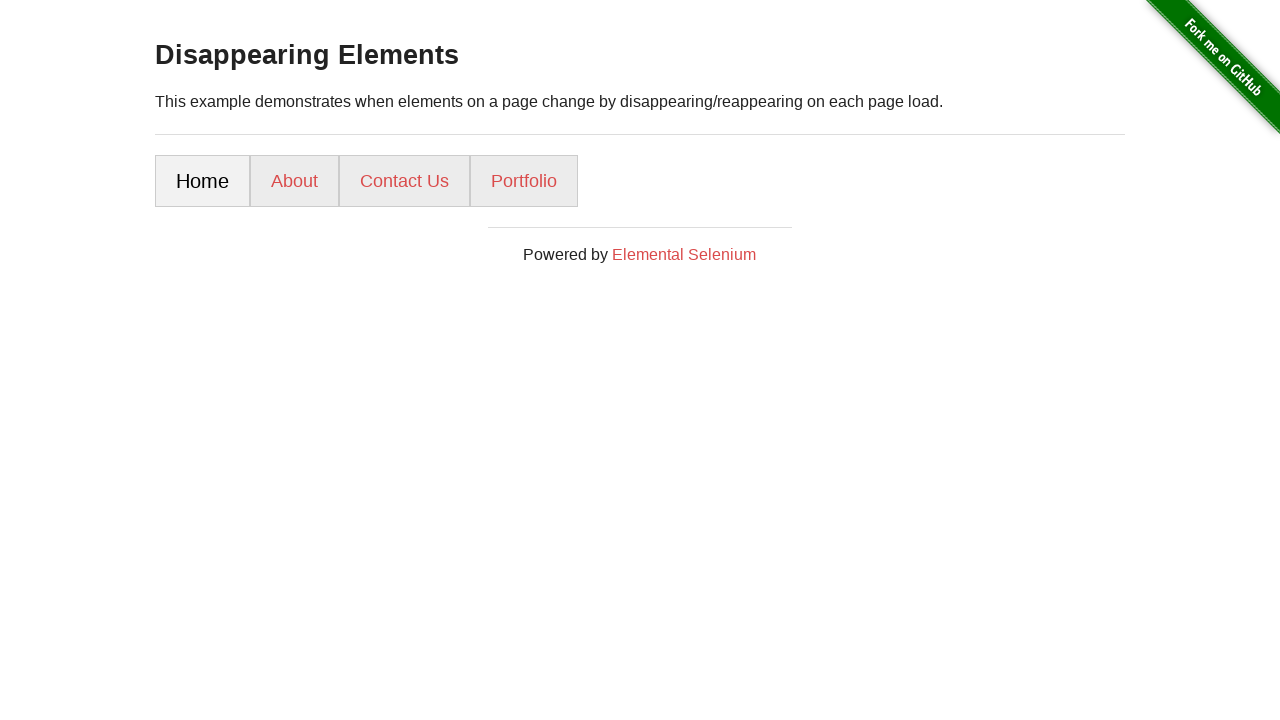

Waited for hover effect to display
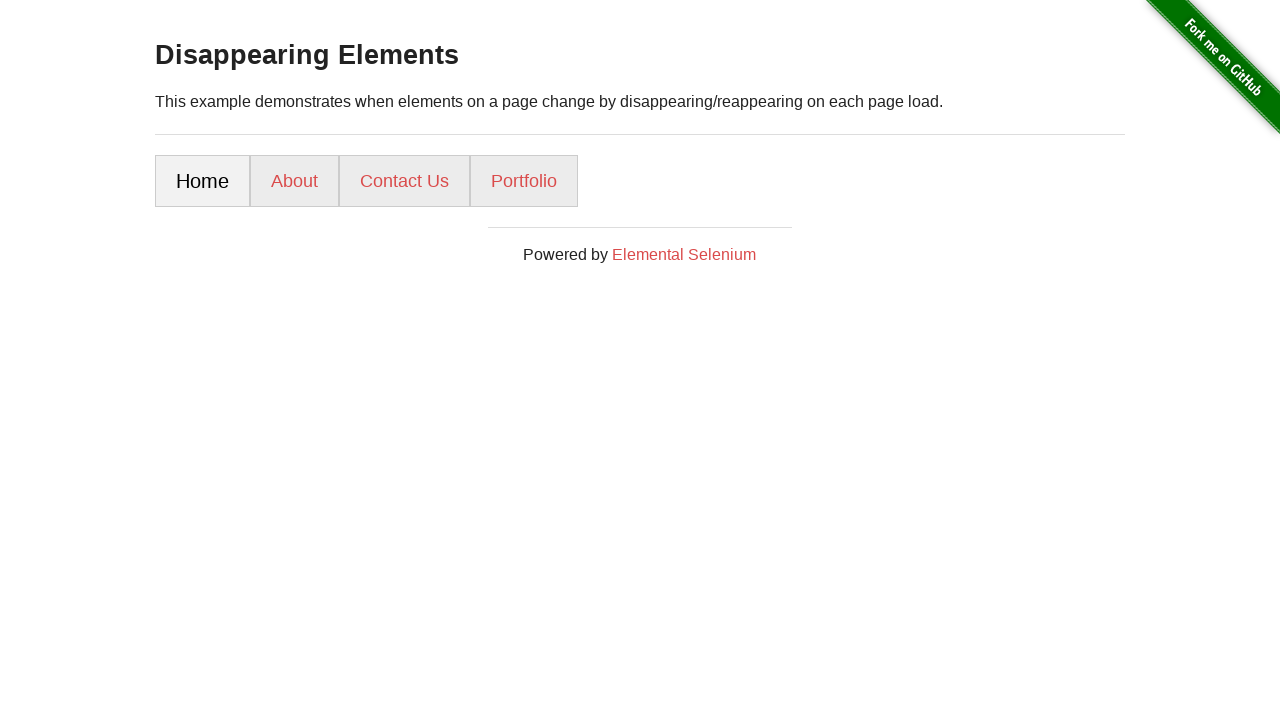

Hovered over a menu item at (294, 181) on ul li >> nth=1
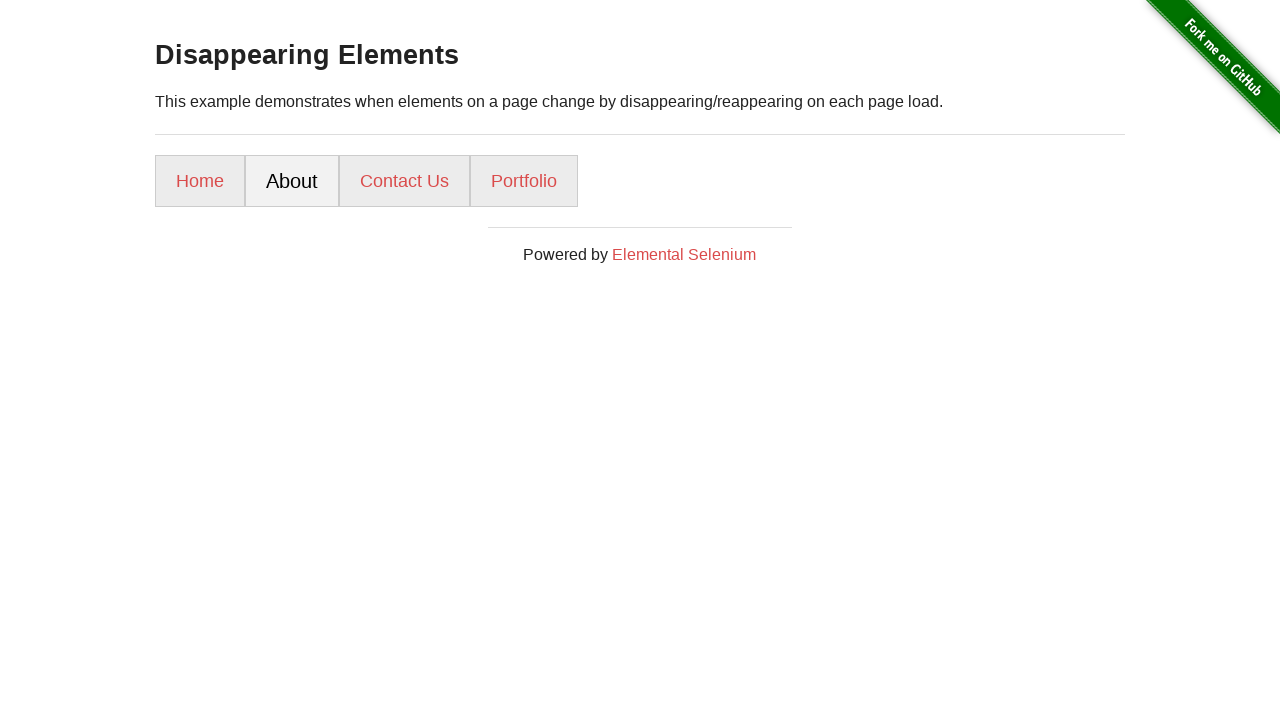

Waited for hover effect to display
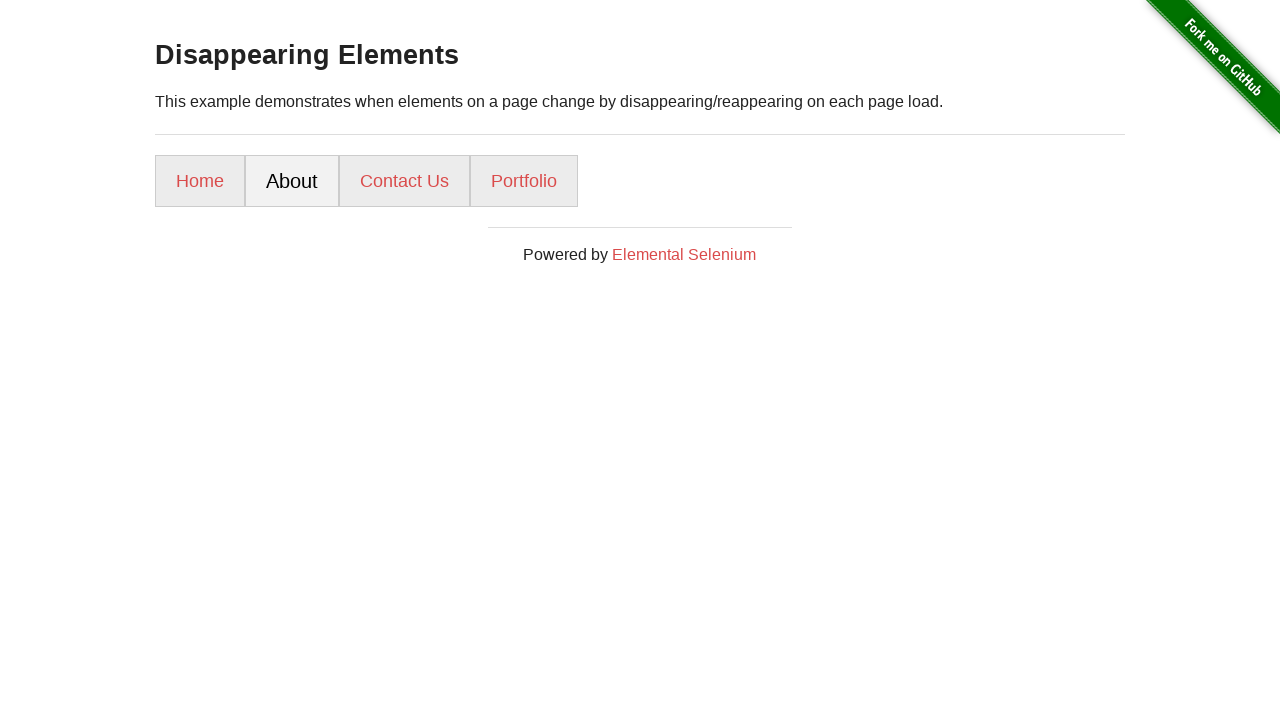

Hovered over a menu item at (404, 181) on ul li >> nth=2
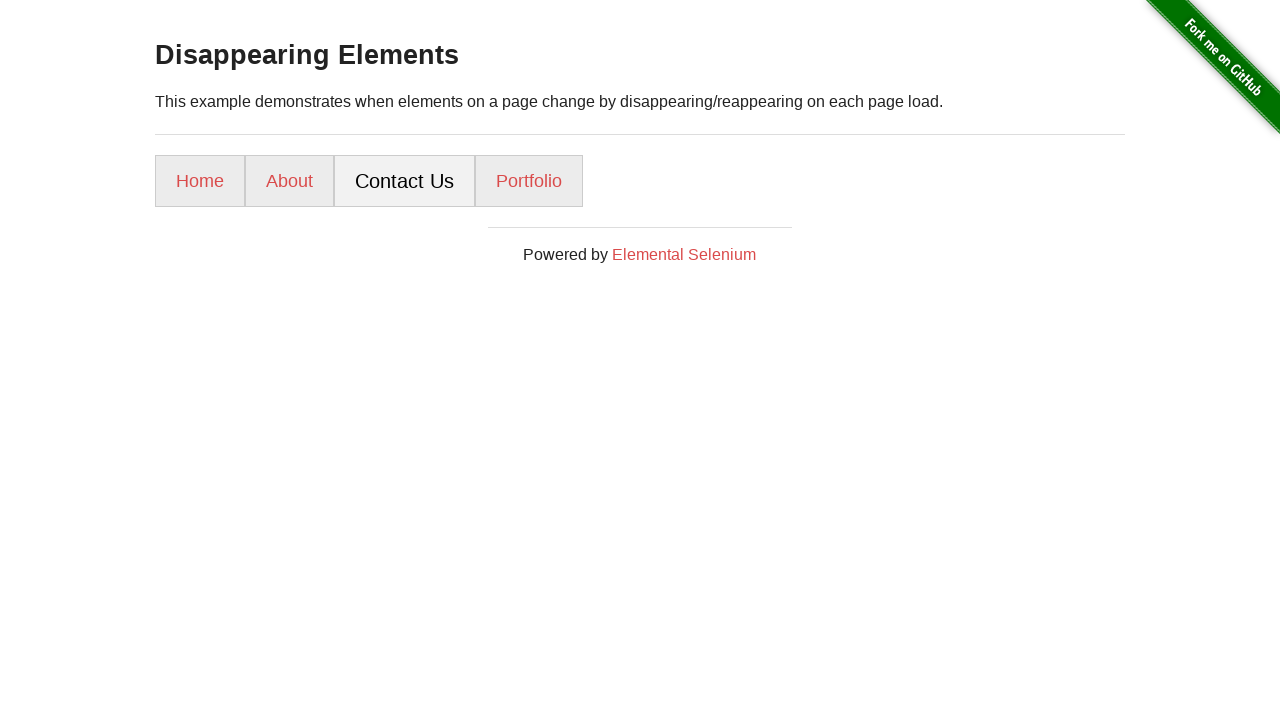

Waited for hover effect to display
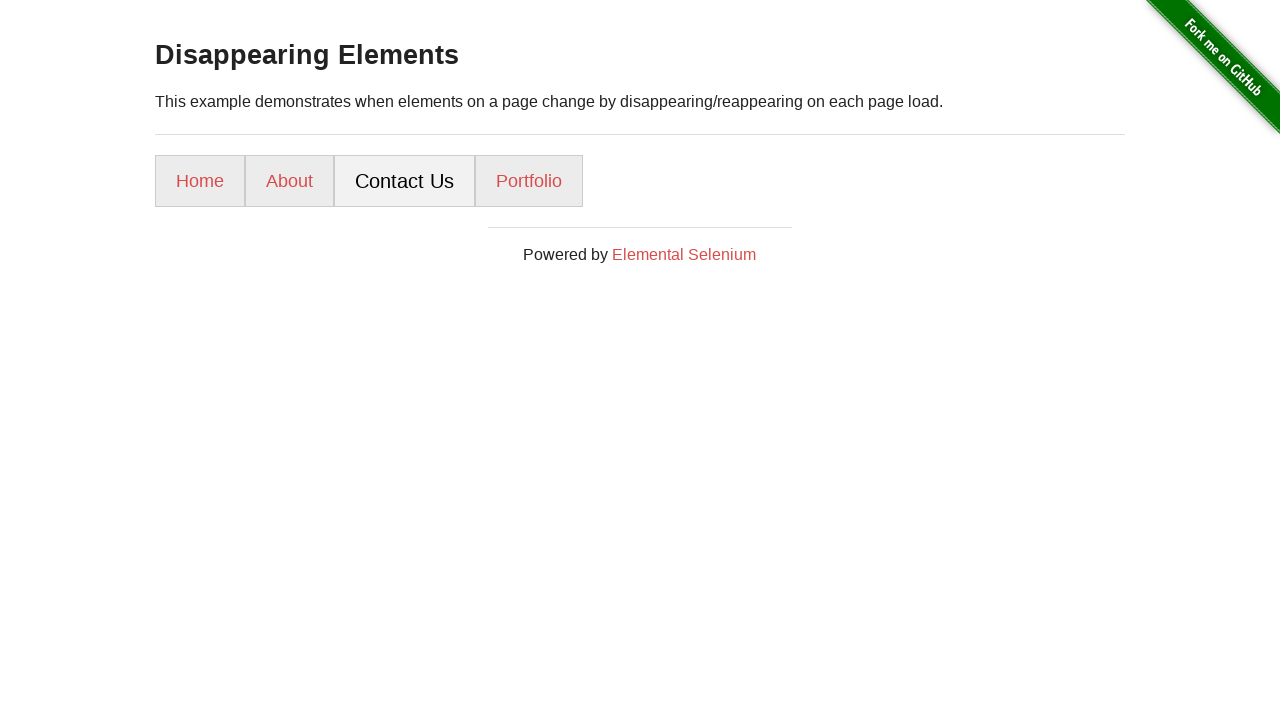

Hovered over a menu item at (529, 181) on ul li >> nth=3
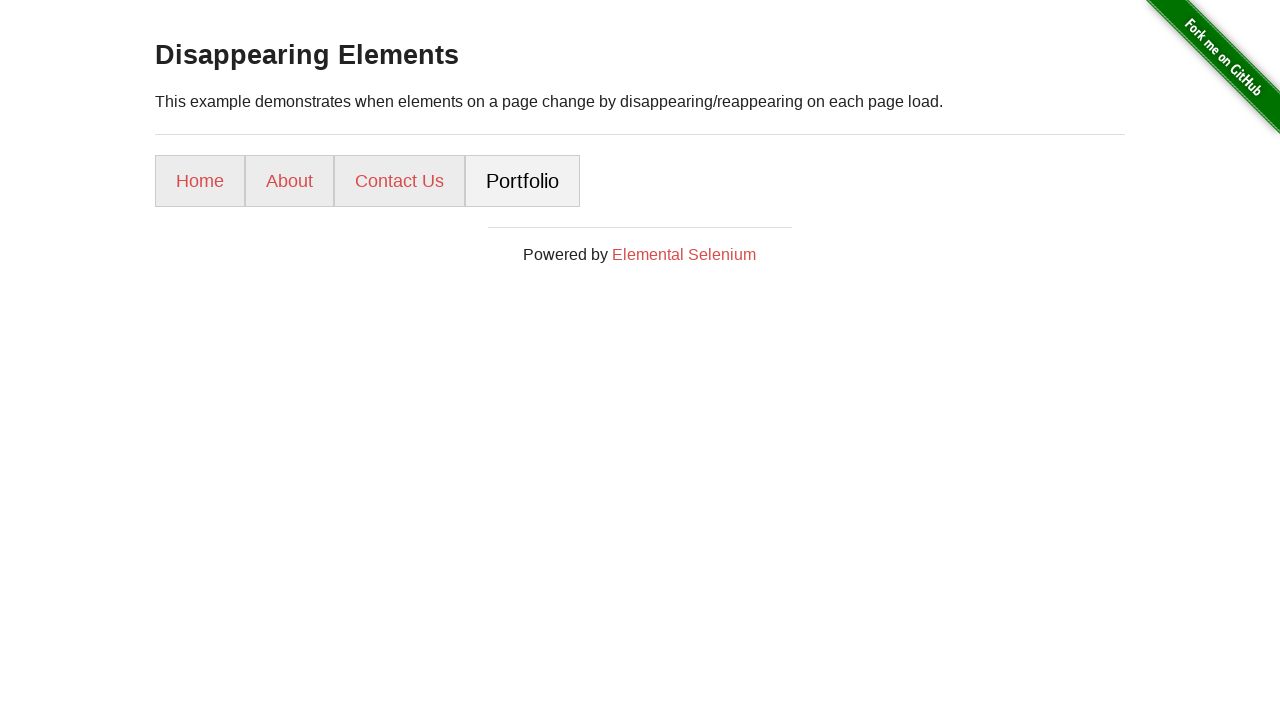

Waited for hover effect to display
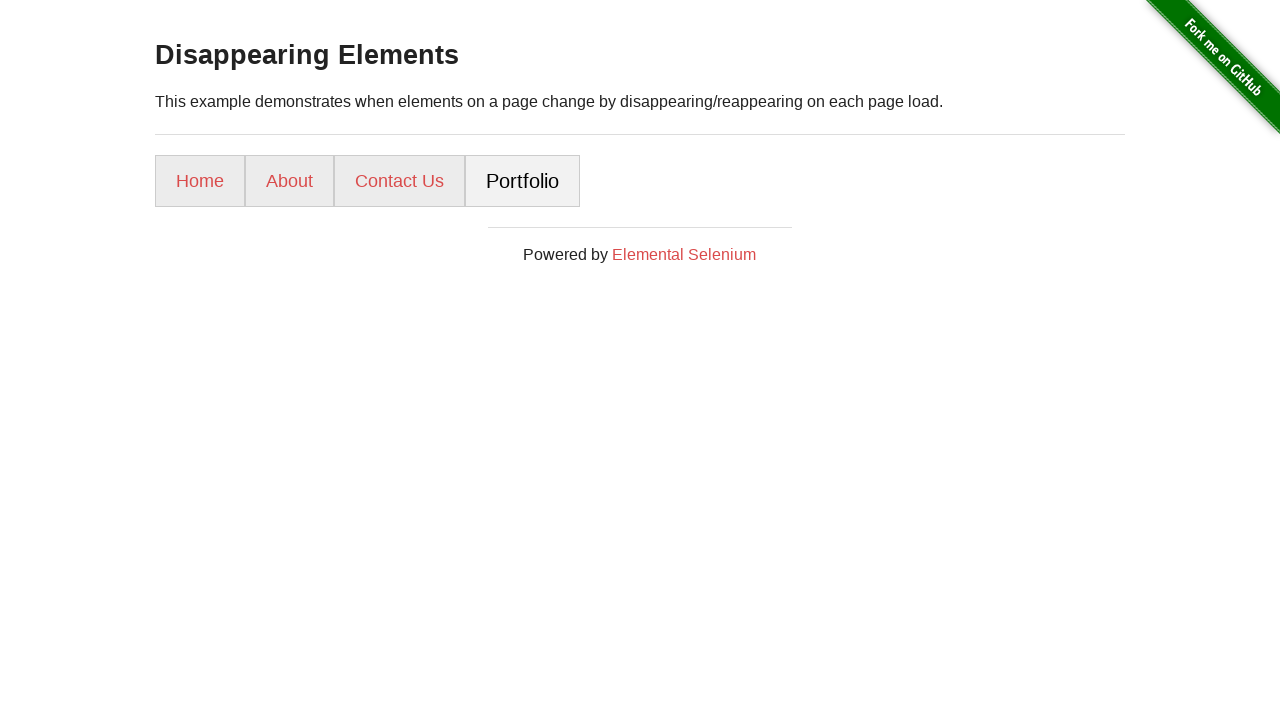

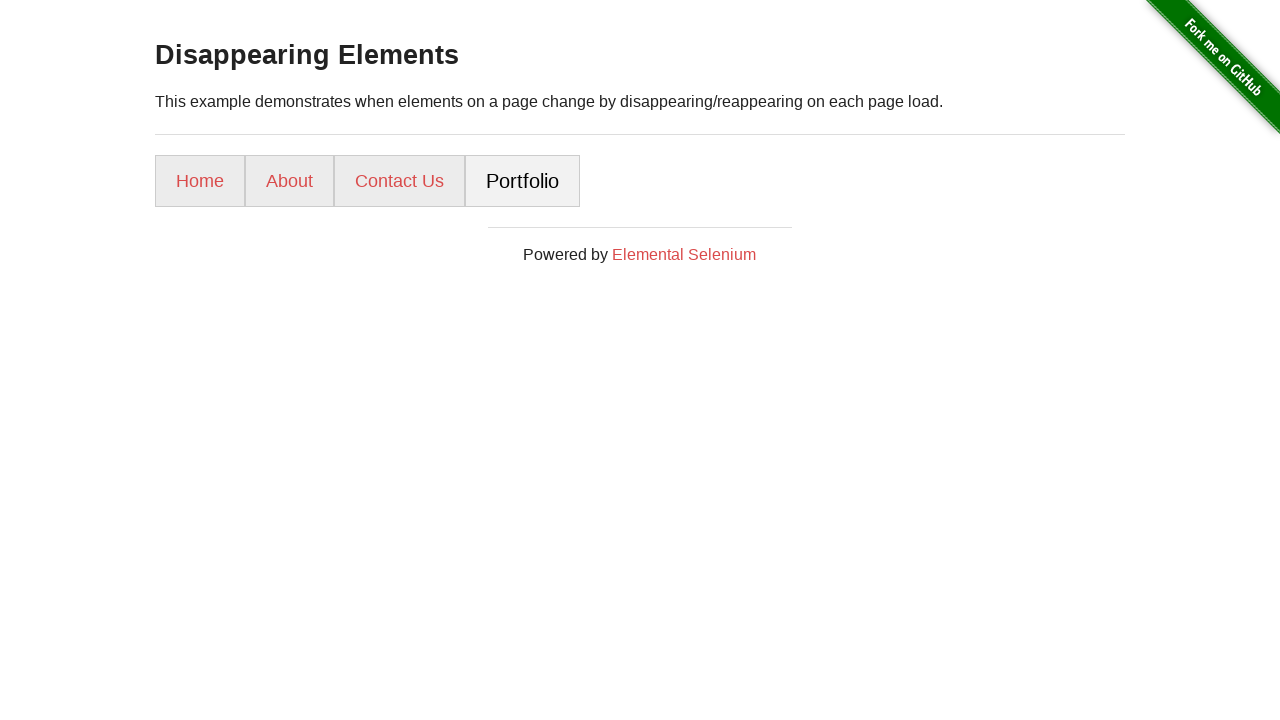